Tests radio button functionality by selecting the "Yes" radio button and verifying it becomes selected by checking for a confirmation text element.

Starting URL: https://demoqa.com/radio-button

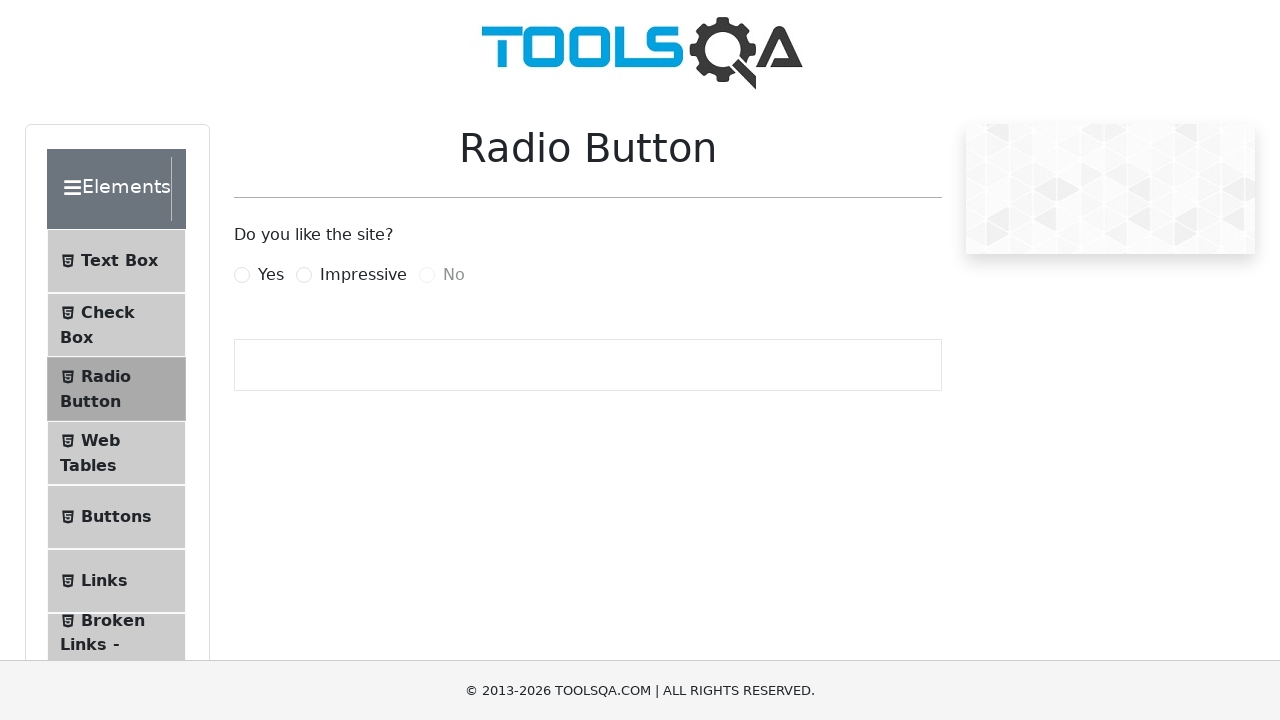

Clicked the 'Yes' radio button label at (271, 275) on label[for='yesRadio']
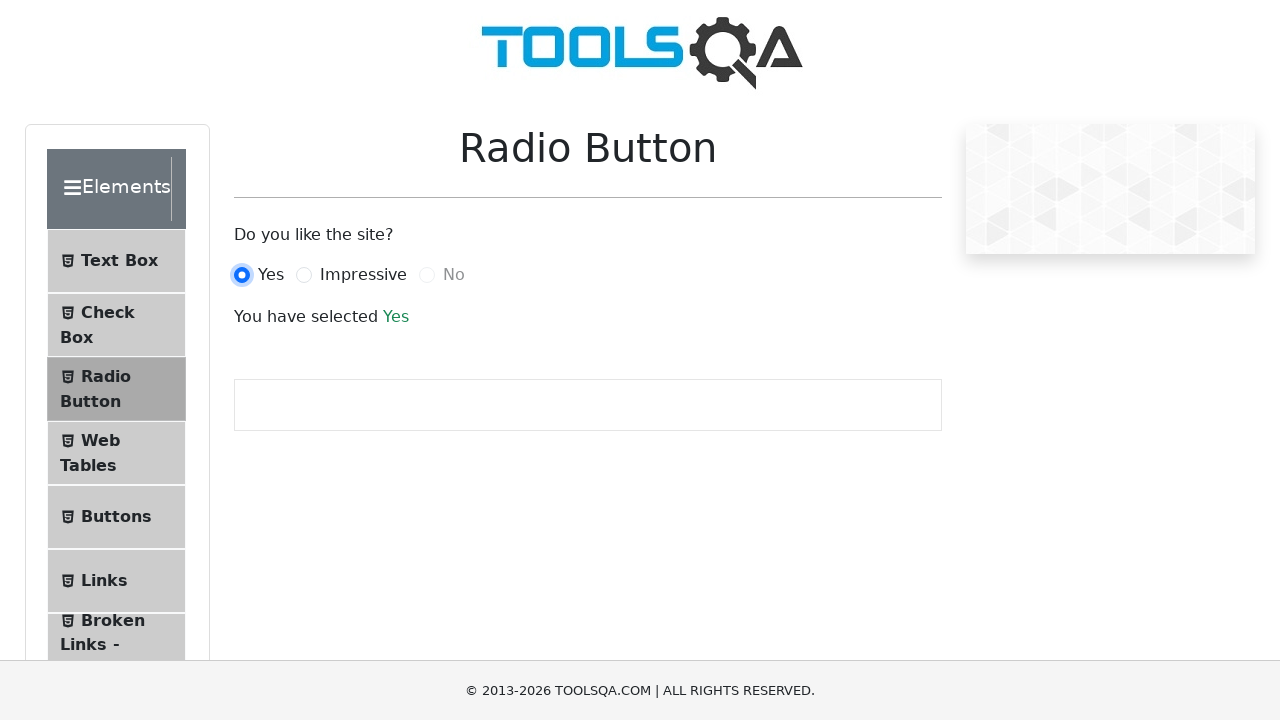

Waited for success text element to appear
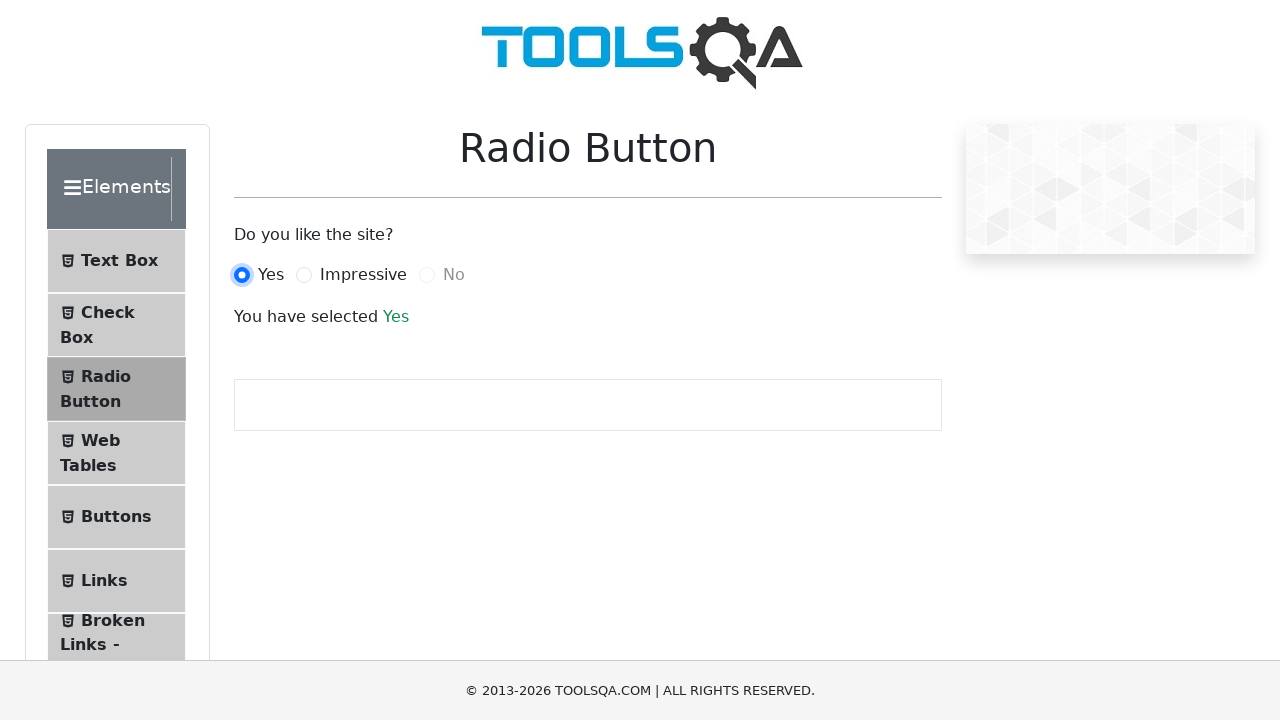

Verified success text content equals 'Yes'
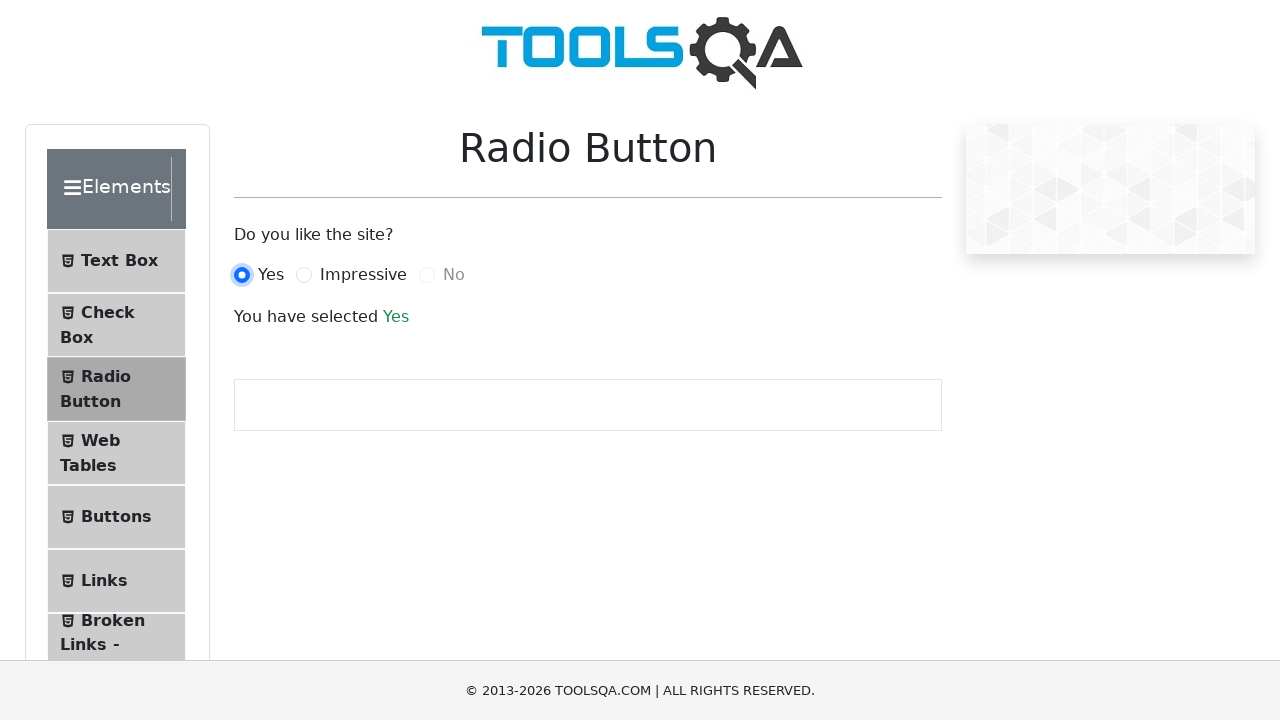

Verified success text element is visible
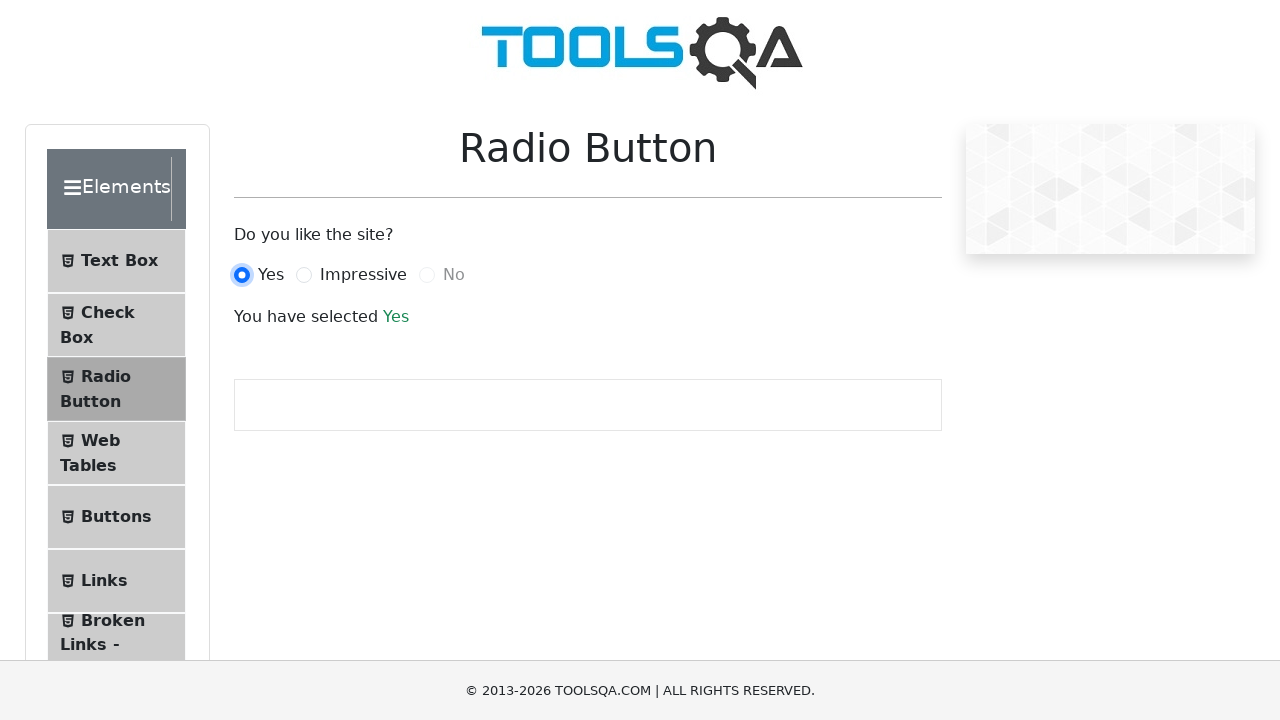

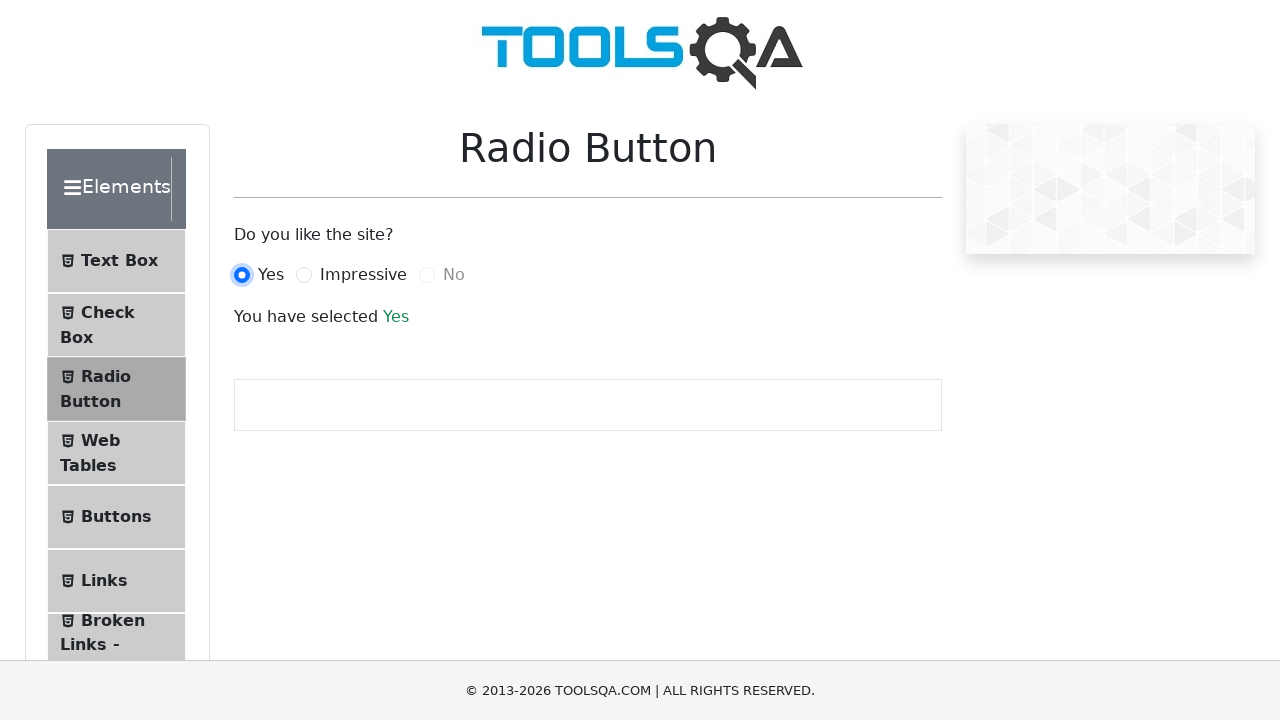